Navigates to the DemoBlaze e-commerce demo site and verifies that navigation links and product listings are displayed on the homepage.

Starting URL: https://www.demoblaze.com/

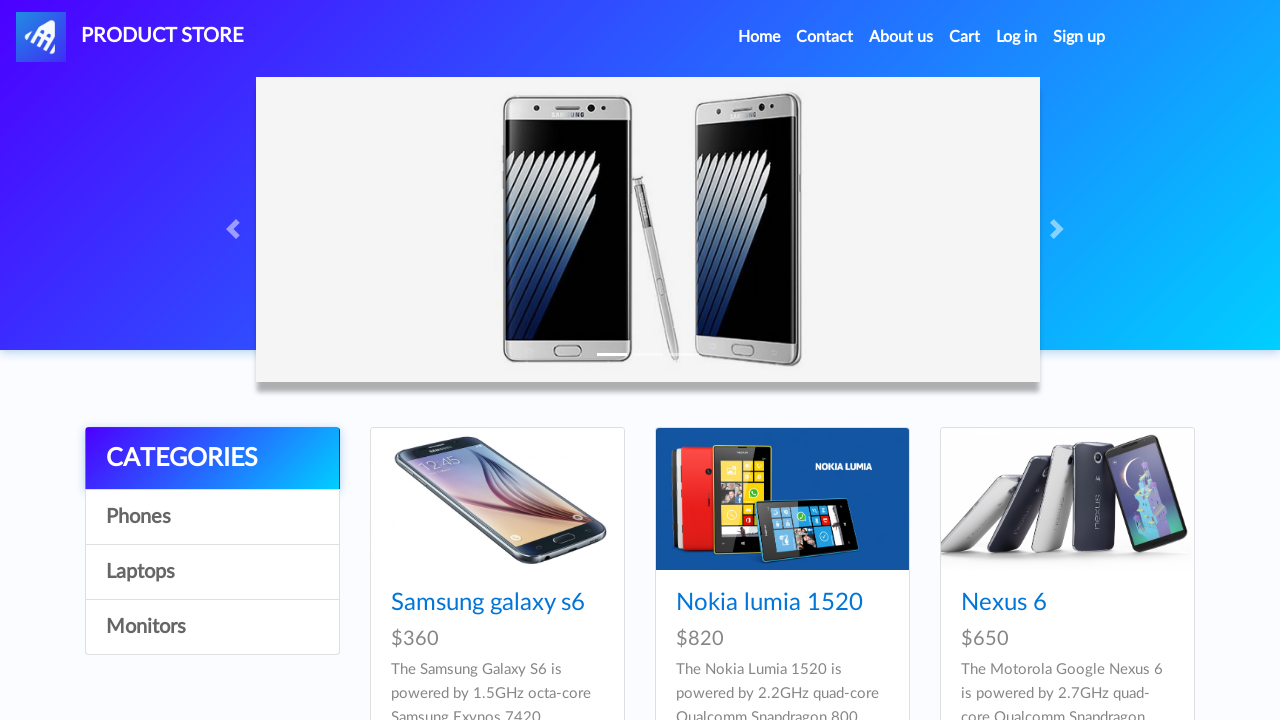

Navigated to DemoBlaze homepage
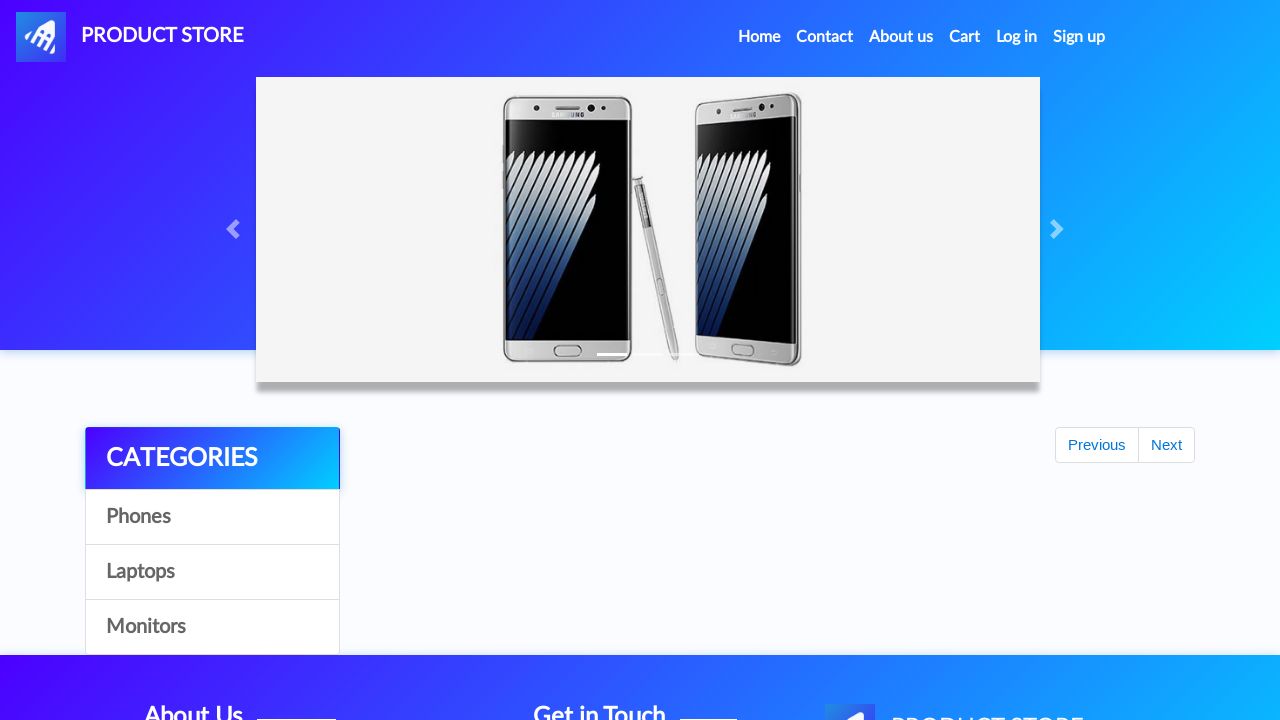

Navigation links loaded on page
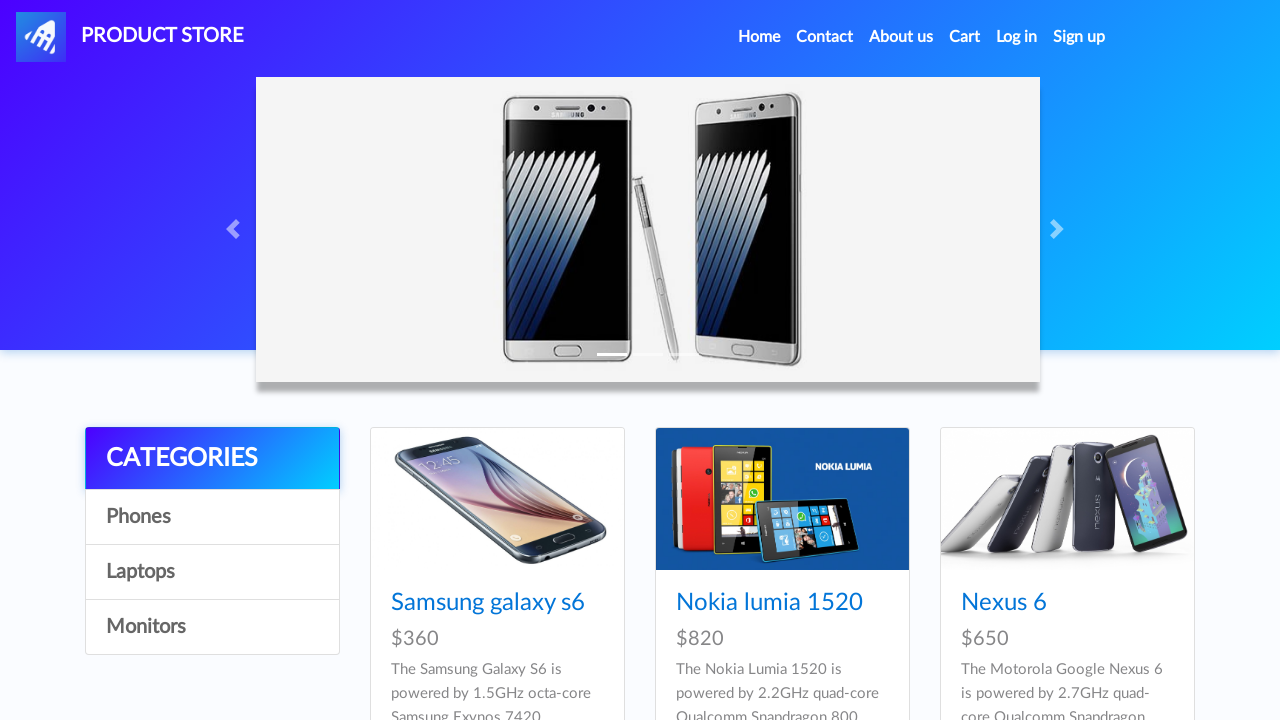

Verified 33 navigation links are present
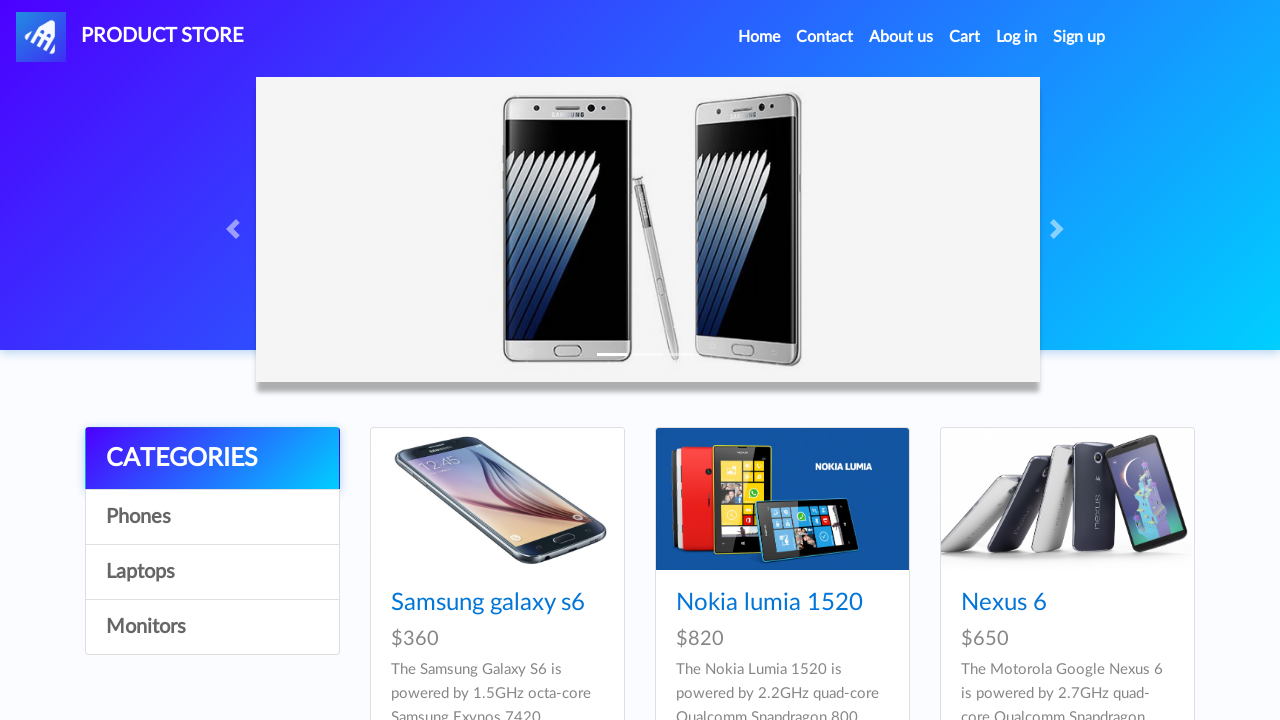

Product listings loaded on page
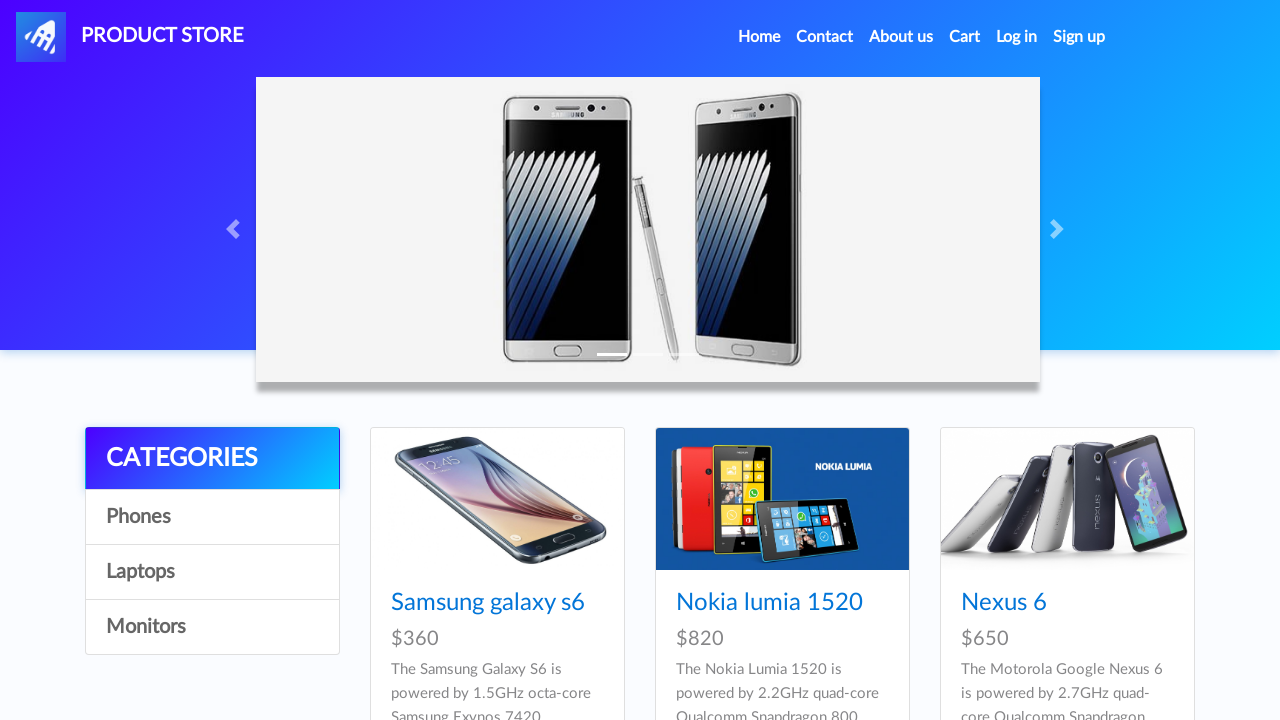

Verified 9 products are displayed
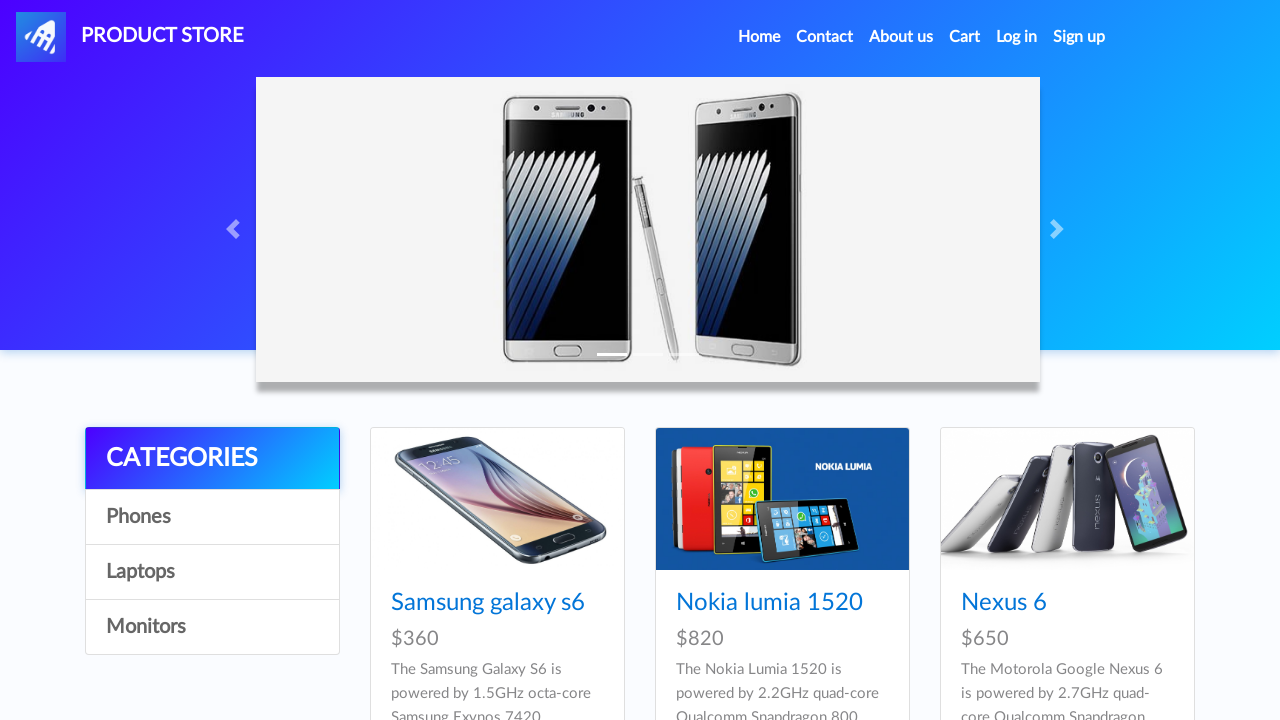

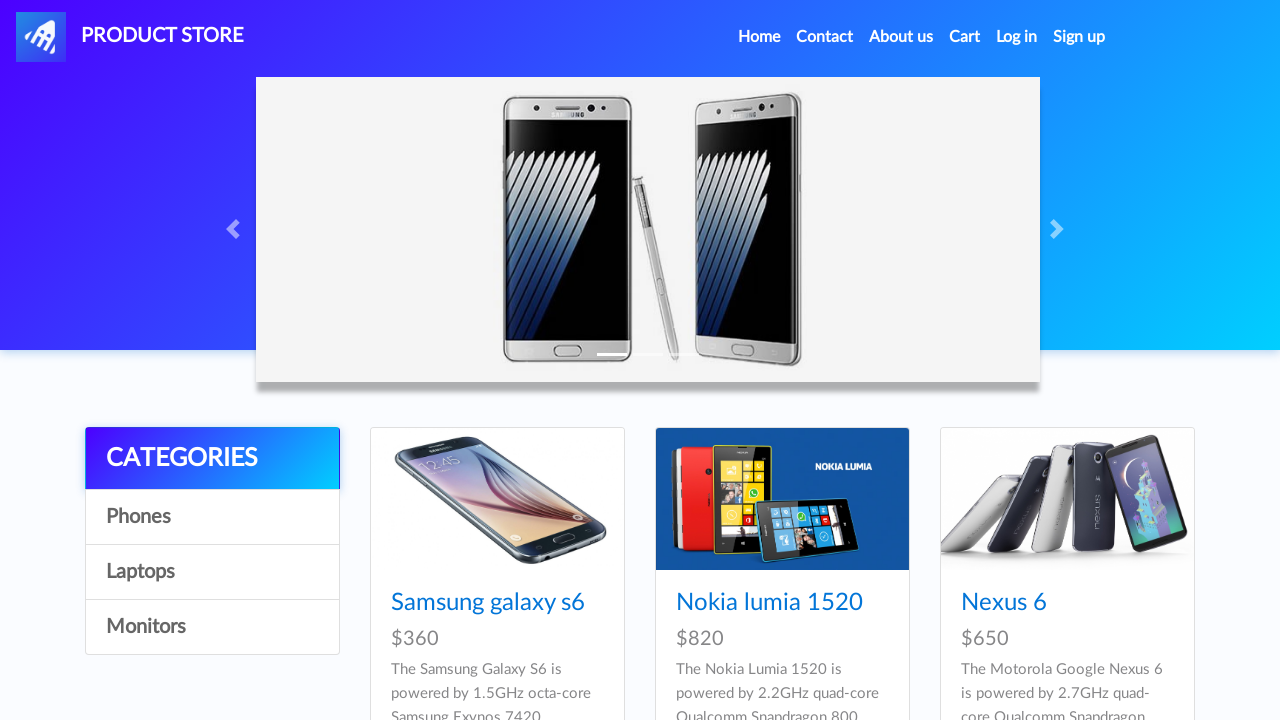